Opens the AliExpress homepage and verifies the page loads successfully

Starting URL: https://www.aliexpress.com/

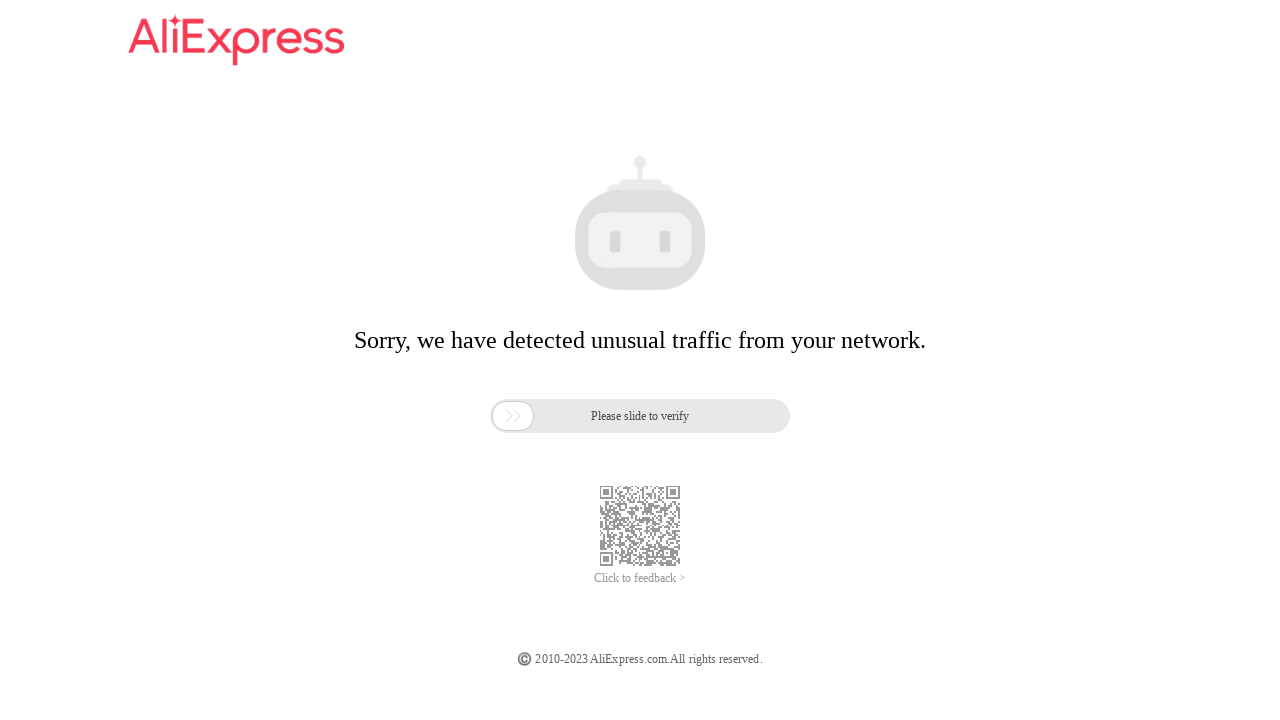

Waited for AliExpress homepage to reach domcontentloaded state
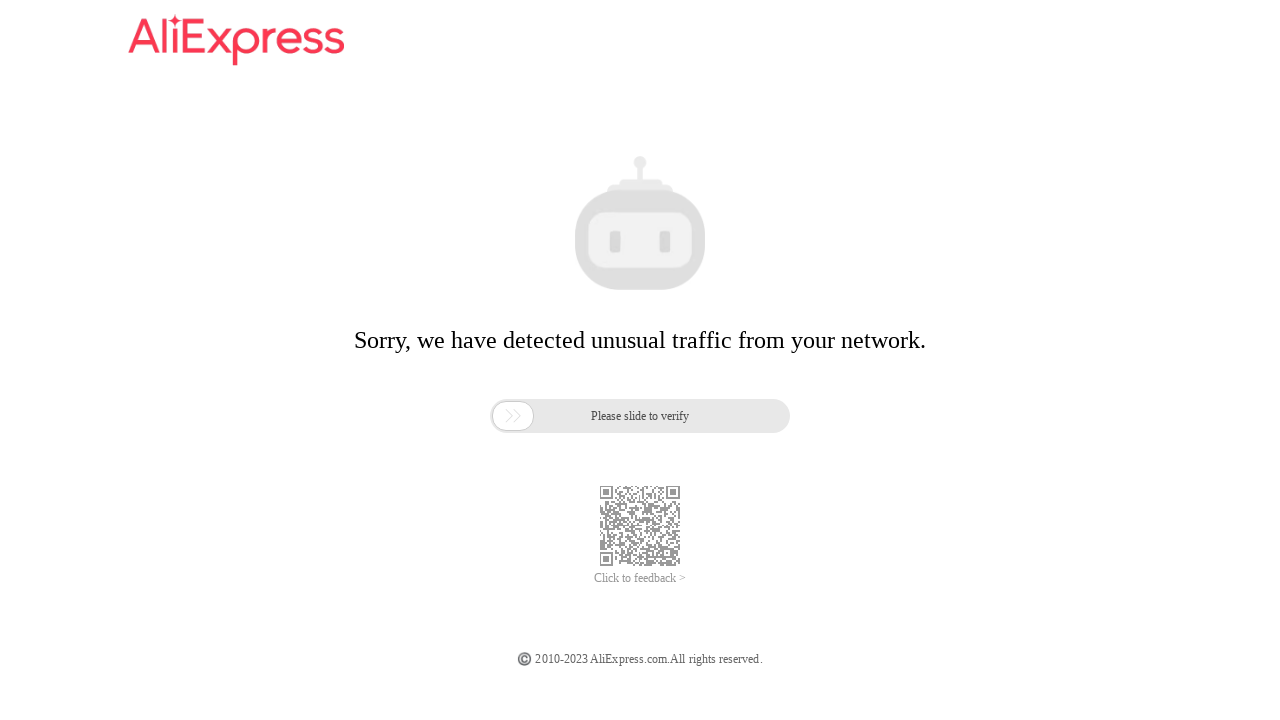

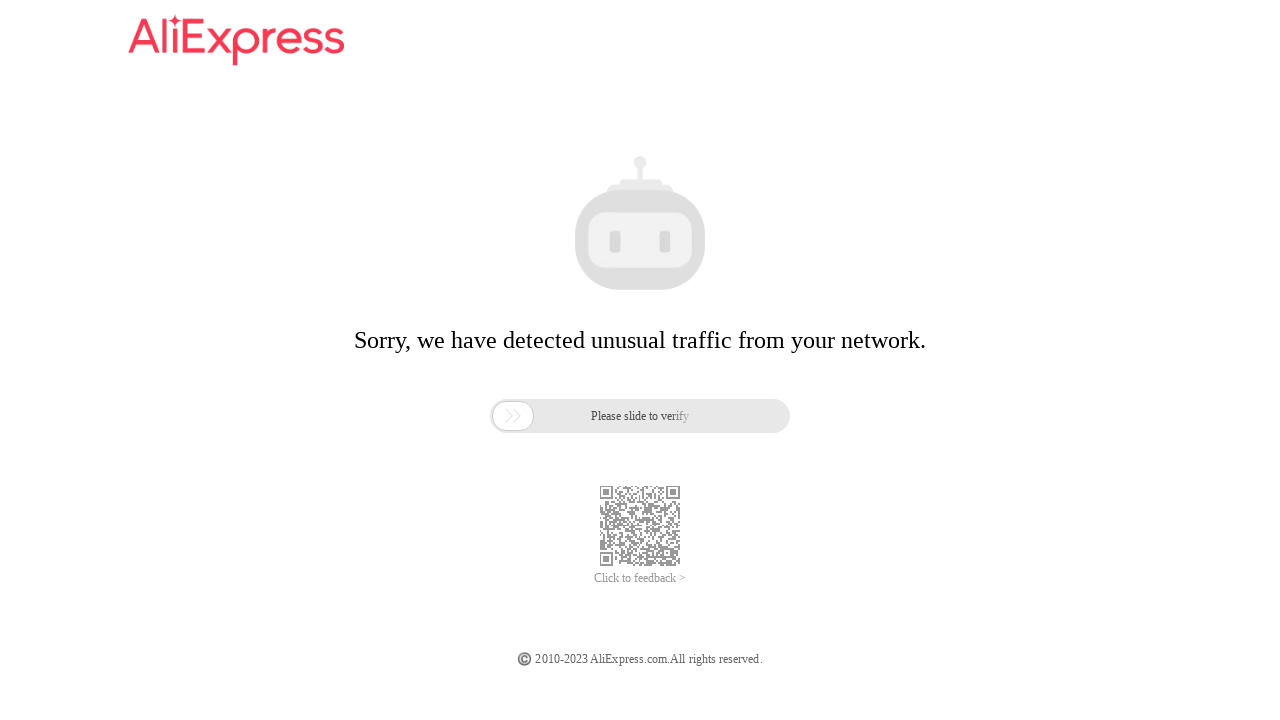